Tests the text box form on demoqa.com by navigating to the Elements section, clicking on Text Box, filling in a name field, and submitting the form.

Starting URL: https://demoqa.com/

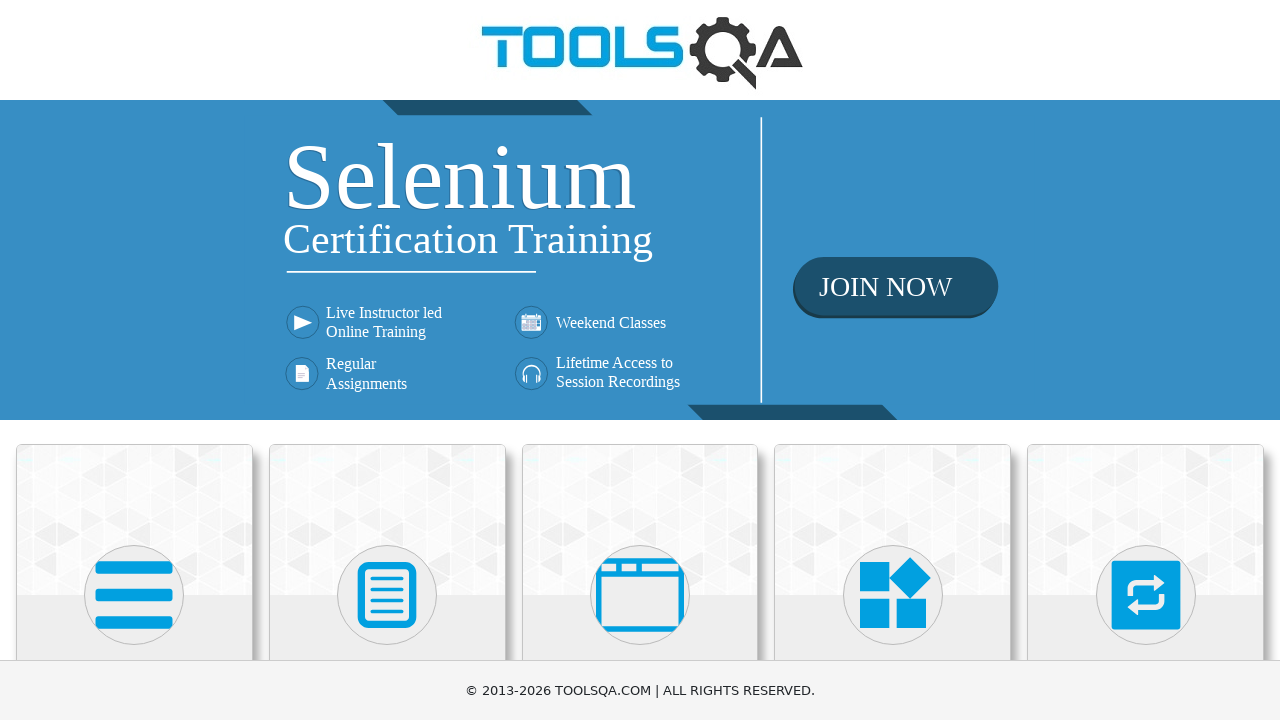

Clicked on Elements heading at (134, 360) on internal:role=heading[name="Elements"i]
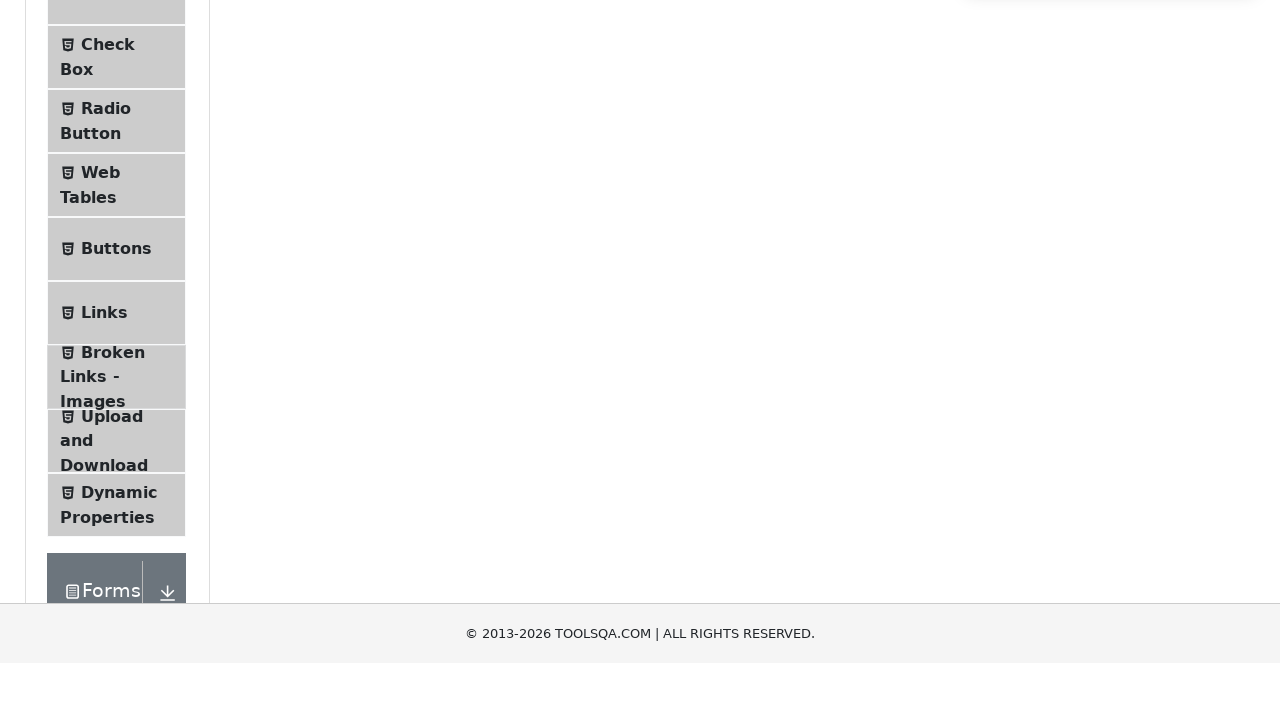

Clicked on Text Box menu item at (119, 261) on internal:text="Text Box"i
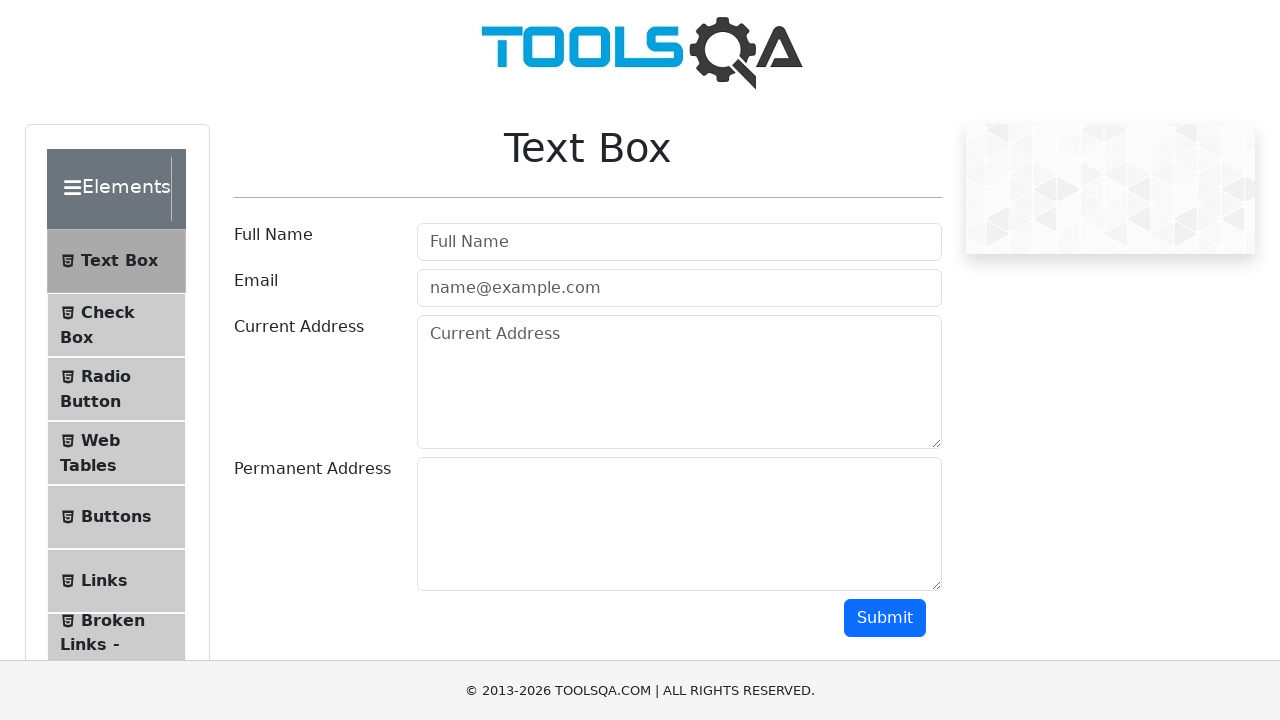

Clicked on the Full Name input field at (679, 242) on internal:attr=[placeholder="Full Name"i]
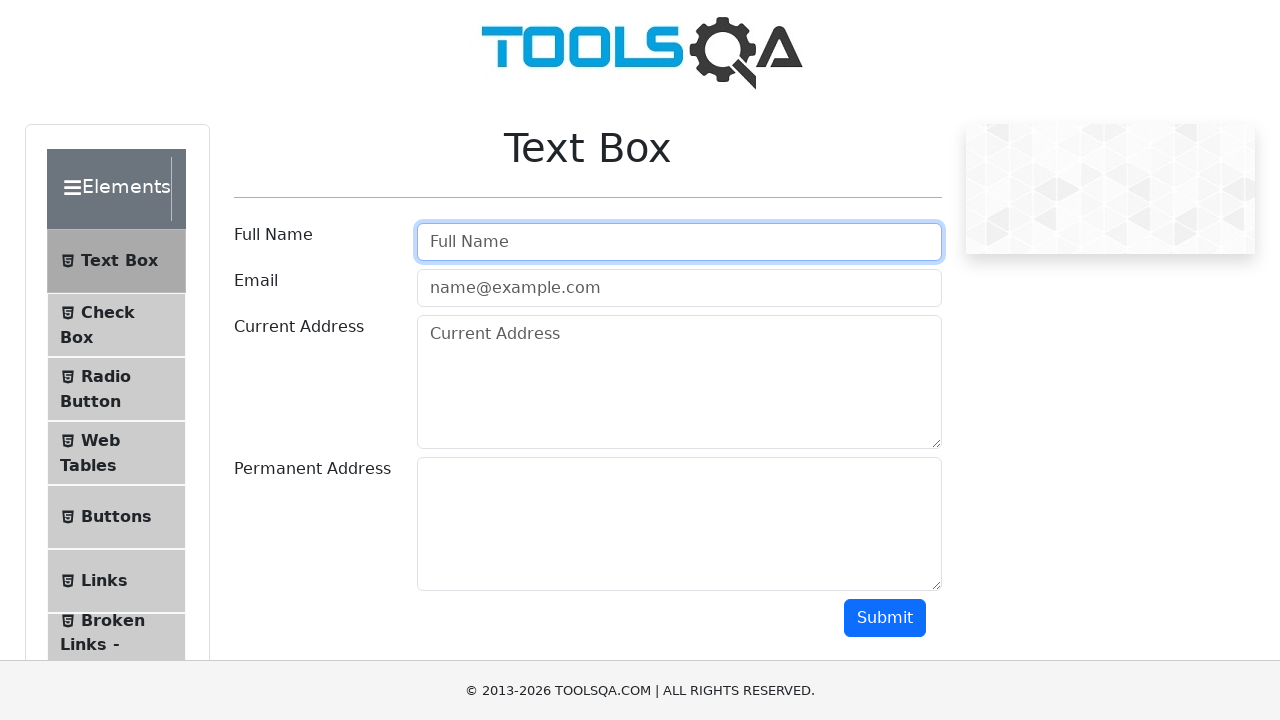

Filled in the Full Name field with 'John' on internal:attr=[placeholder="Full Name"i]
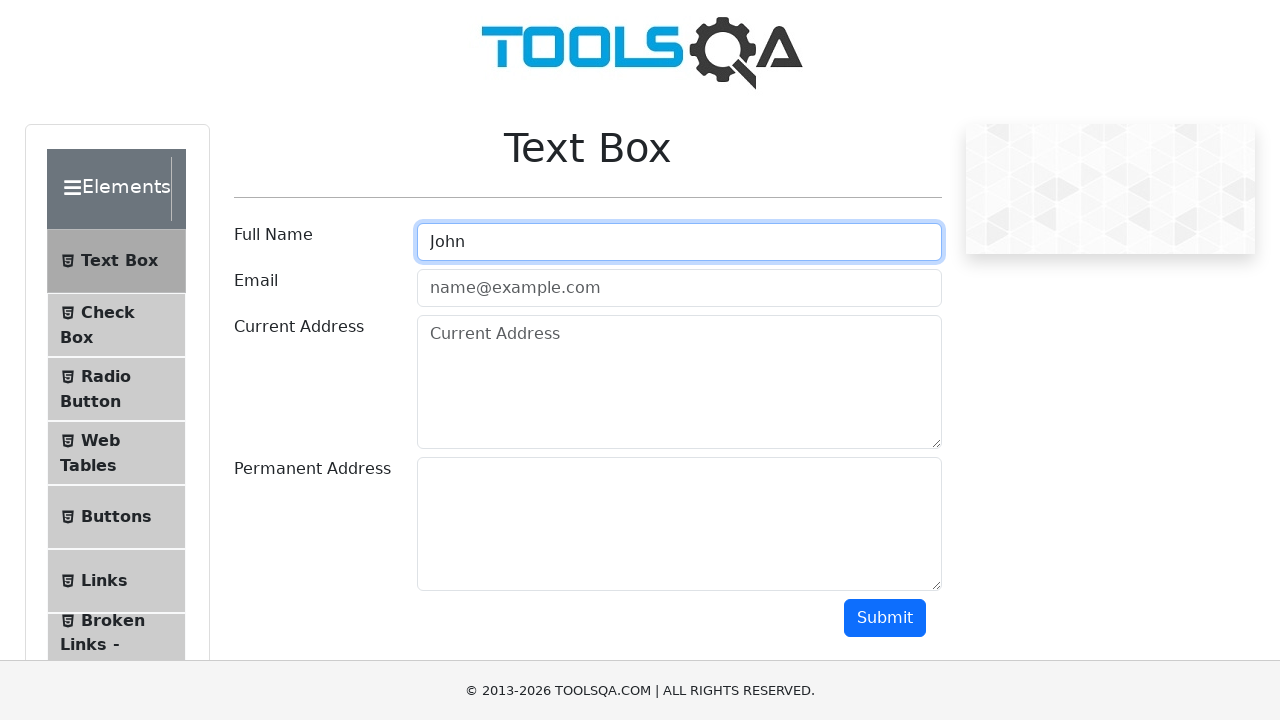

Clicked the Submit button at (885, 618) on internal:role=button[name="Submit"i]
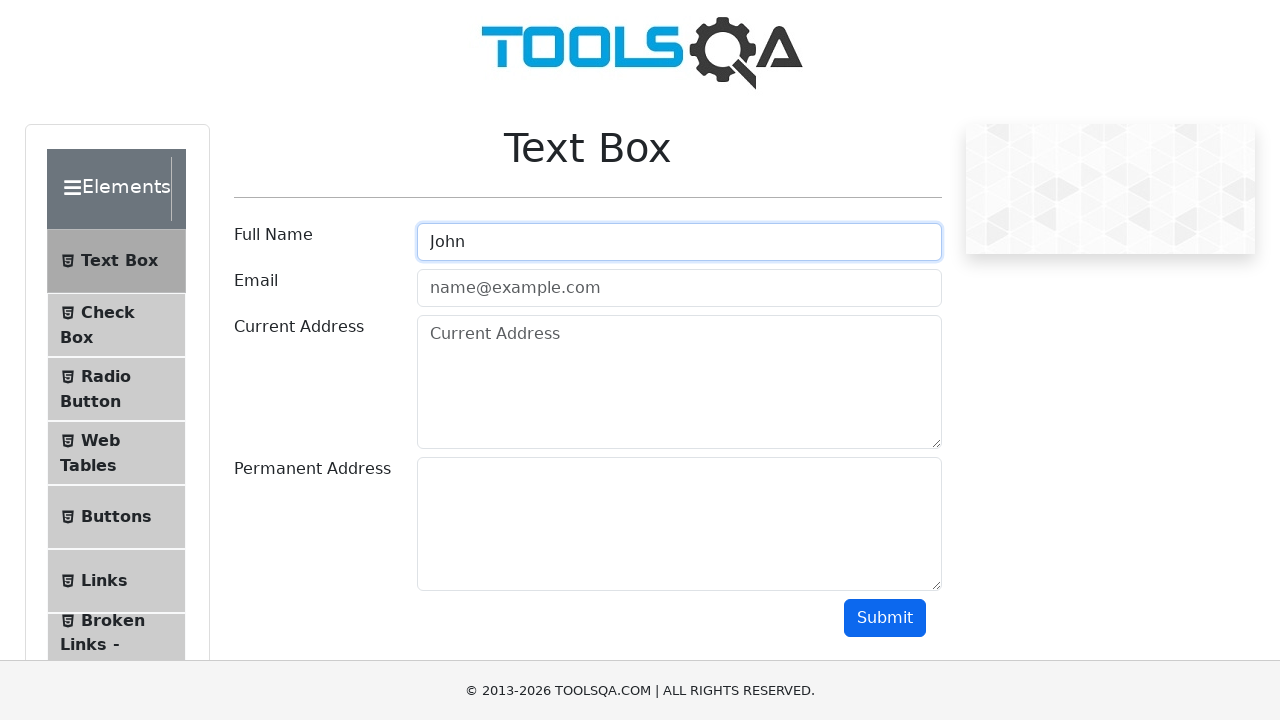

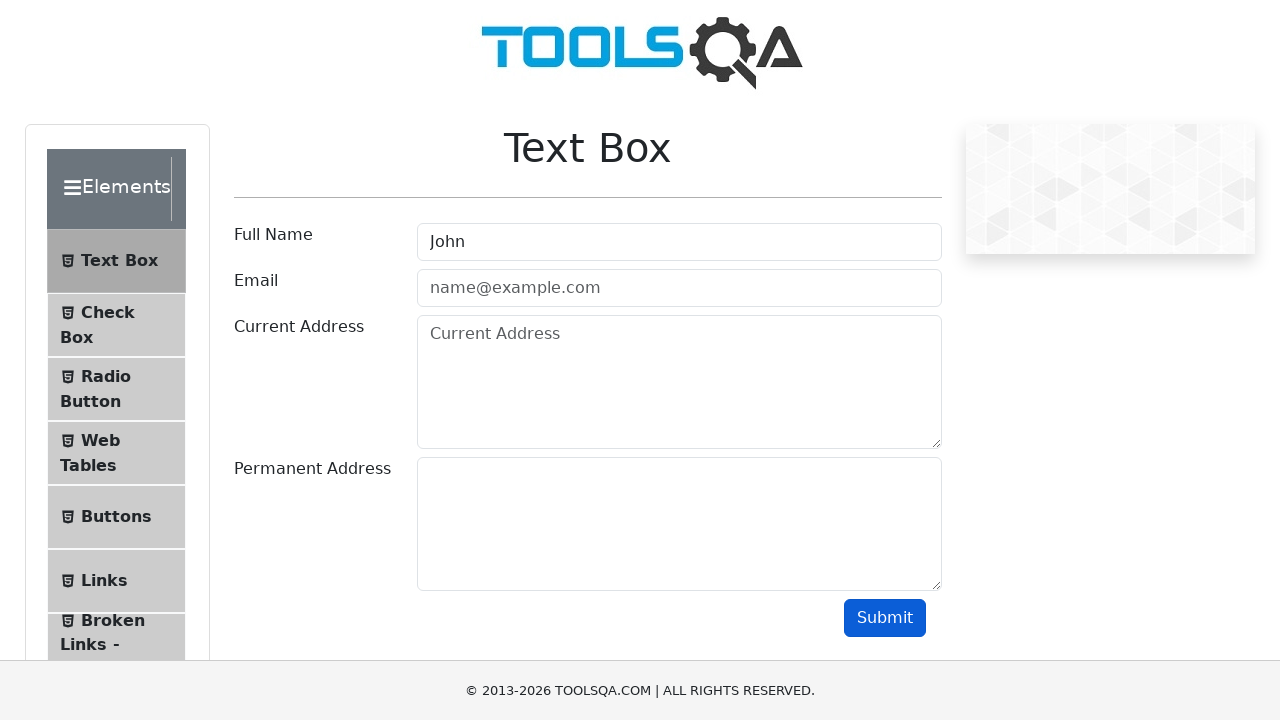